Tests browser navigation functionality including navigating to a URL, going back, forward, and refreshing the page

Starting URL: https://bonigarcia.dev/selenium-webdriver-java/

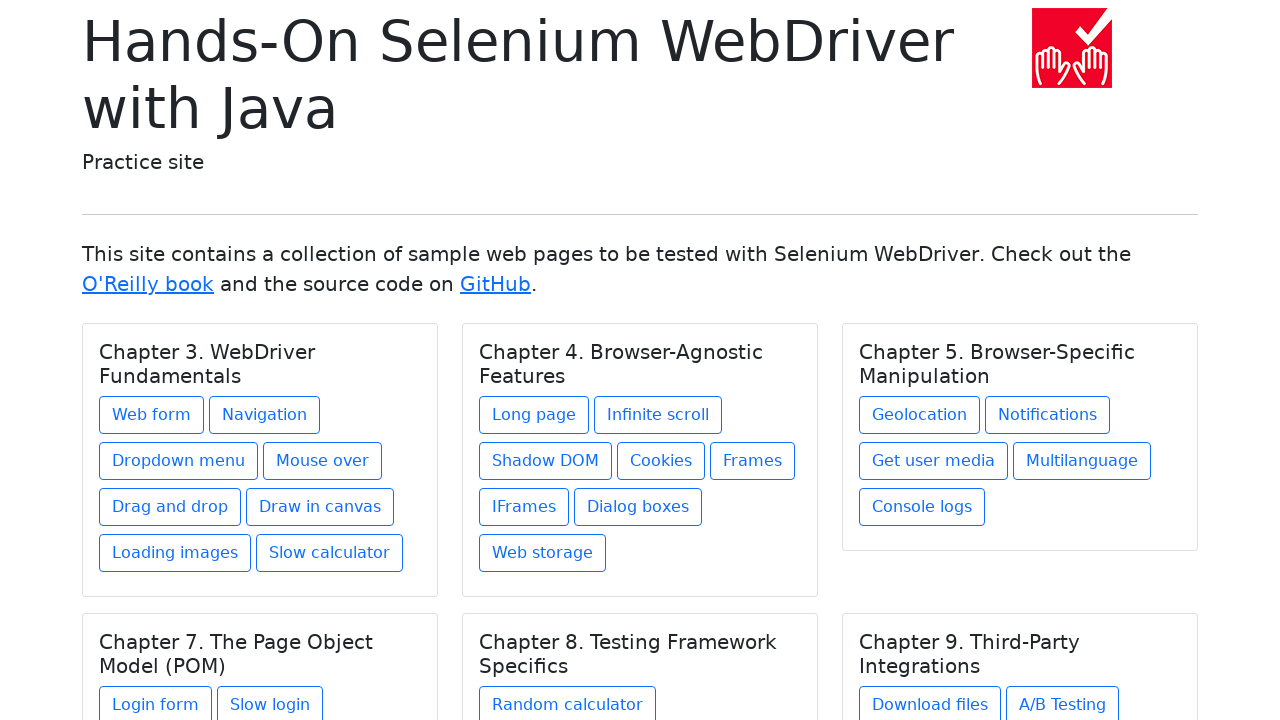

Navigated to web form page
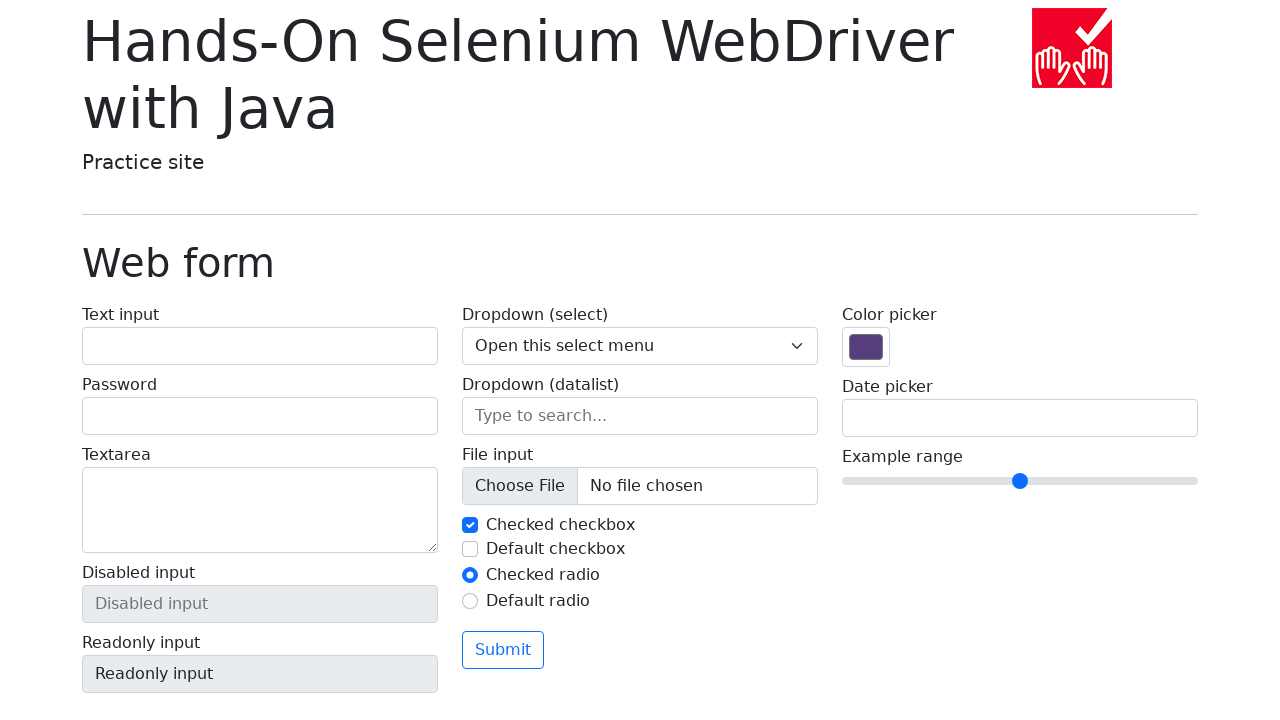

Navigated back to home page
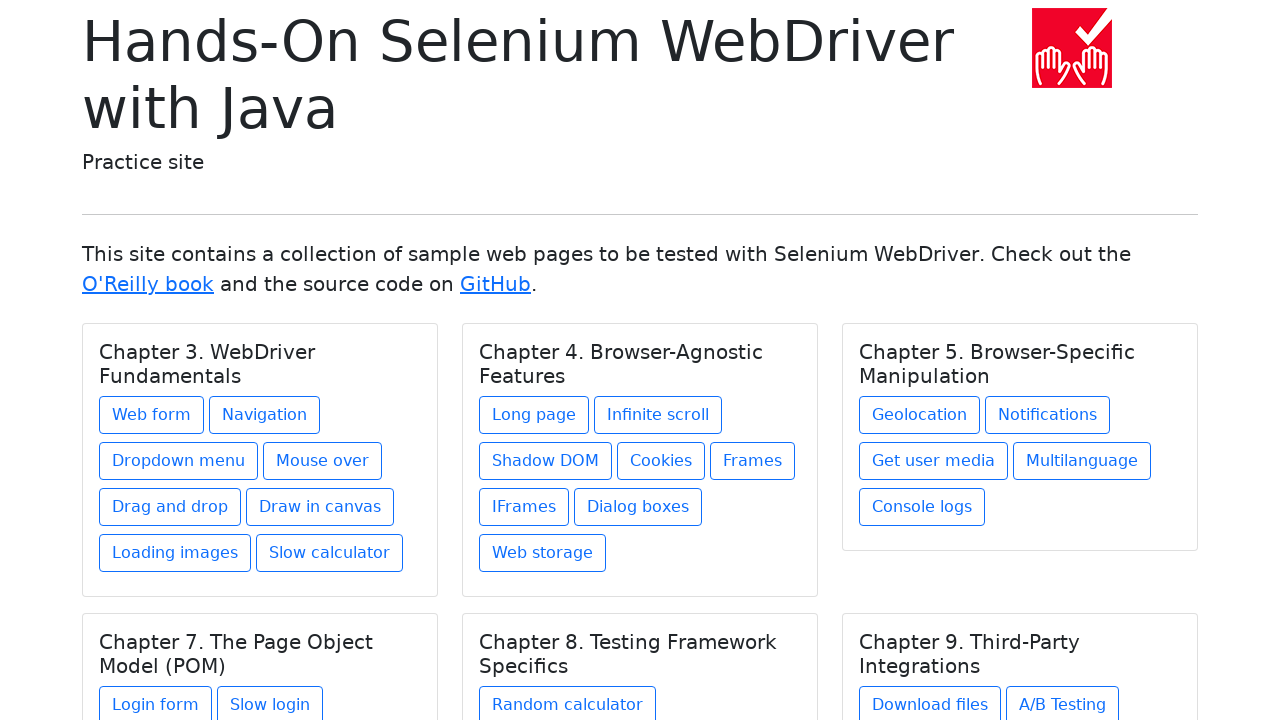

Verified URL is home page after going back
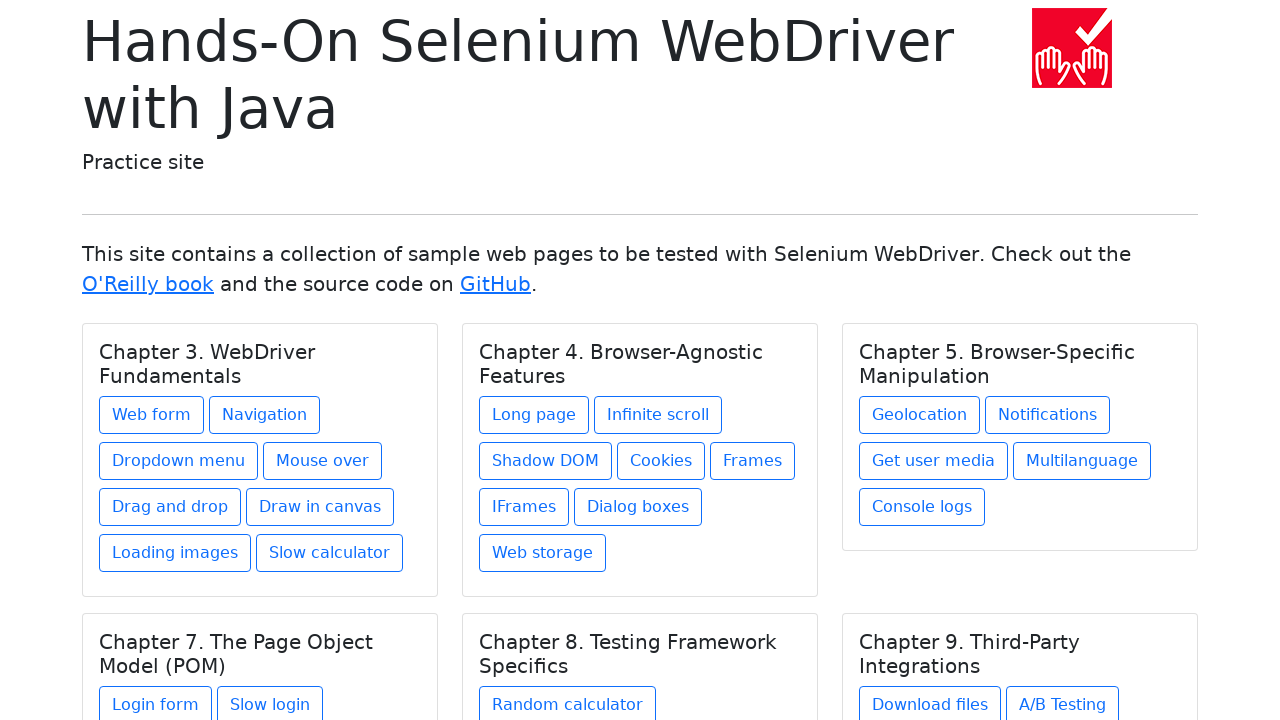

Navigated forward to web form page
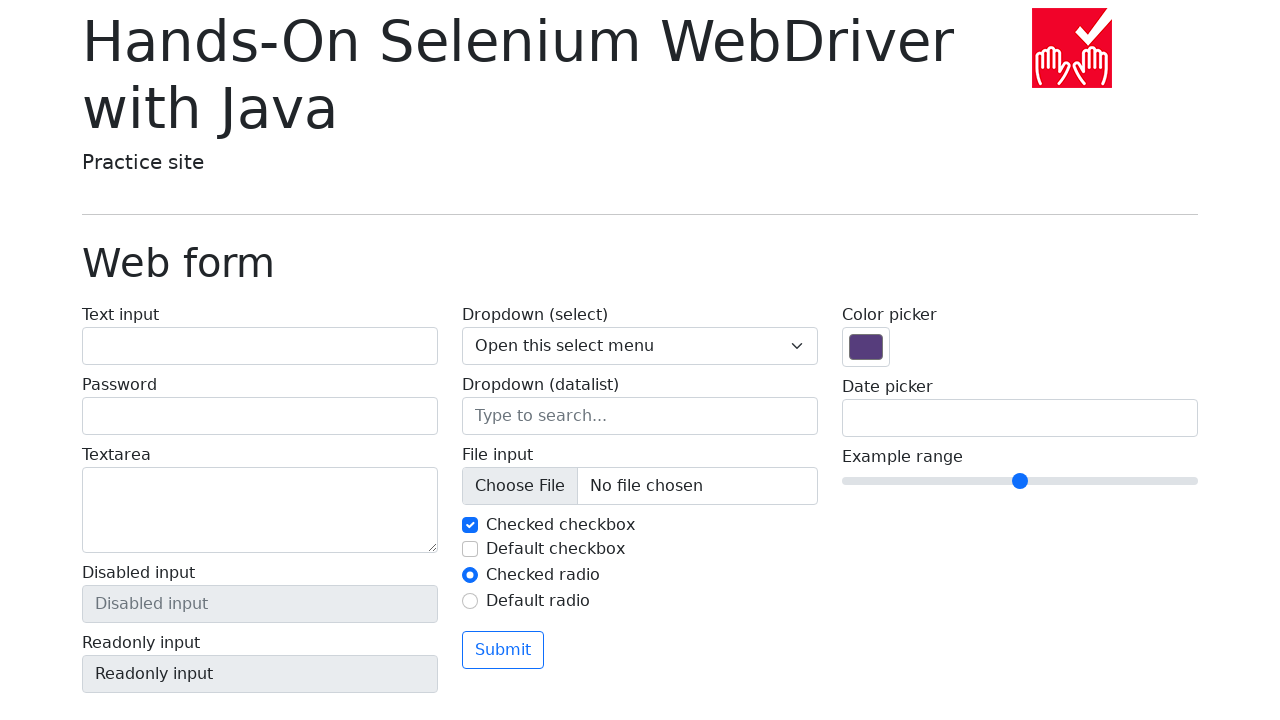

Refreshed the web form page
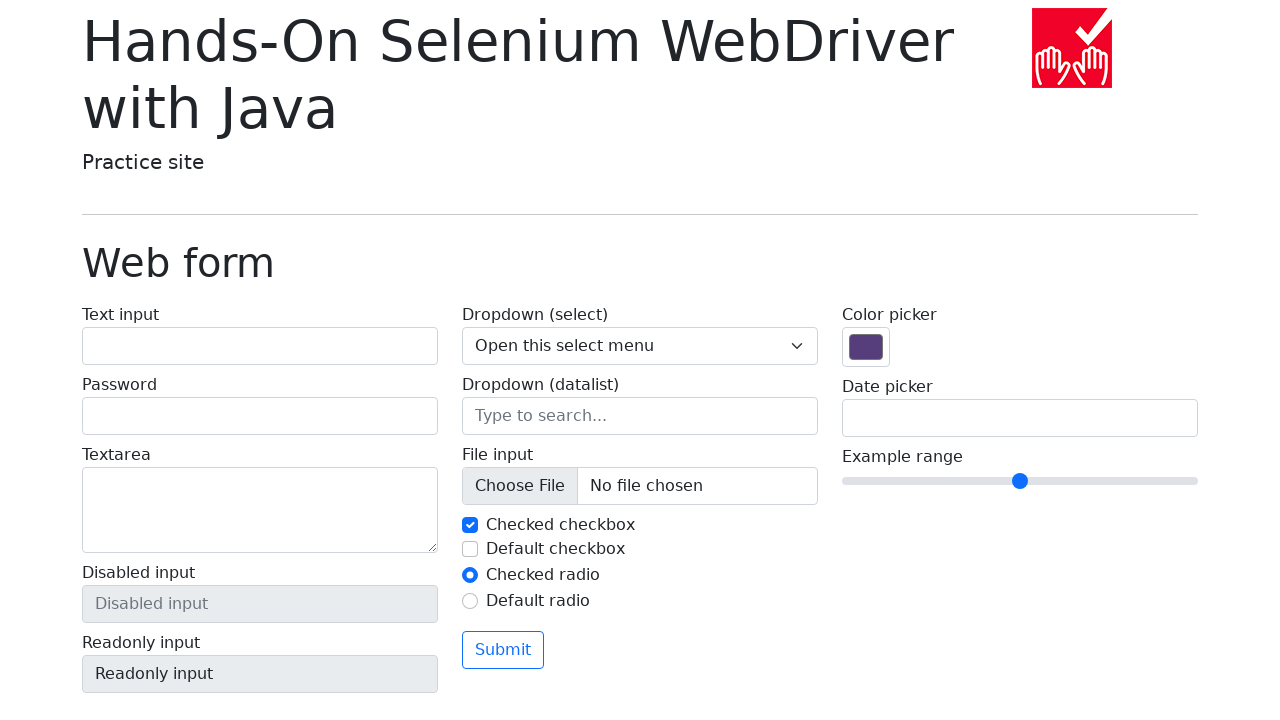

Verified URL is still web form page after refresh
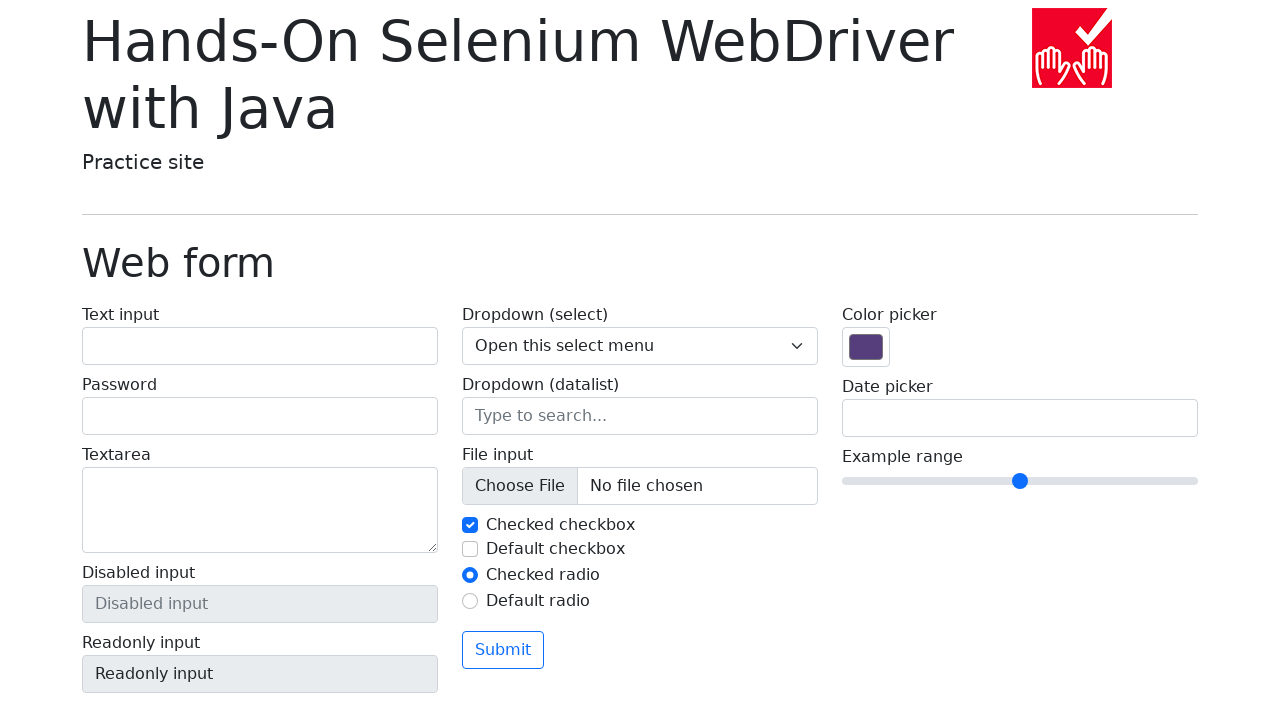

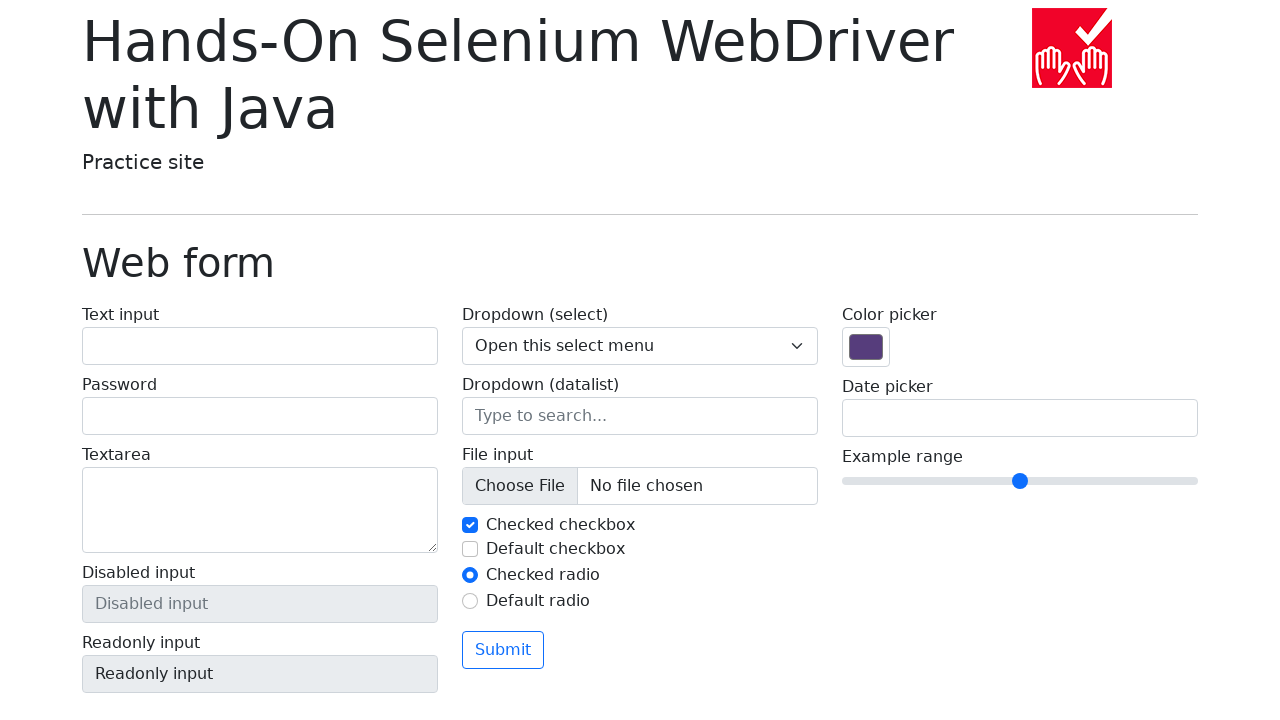